Tests waiting for XHTTP messages to complete and verifying the message count

Starting URL: https://testpages.eviltester.com/styled/sync/xhttp-messages.html

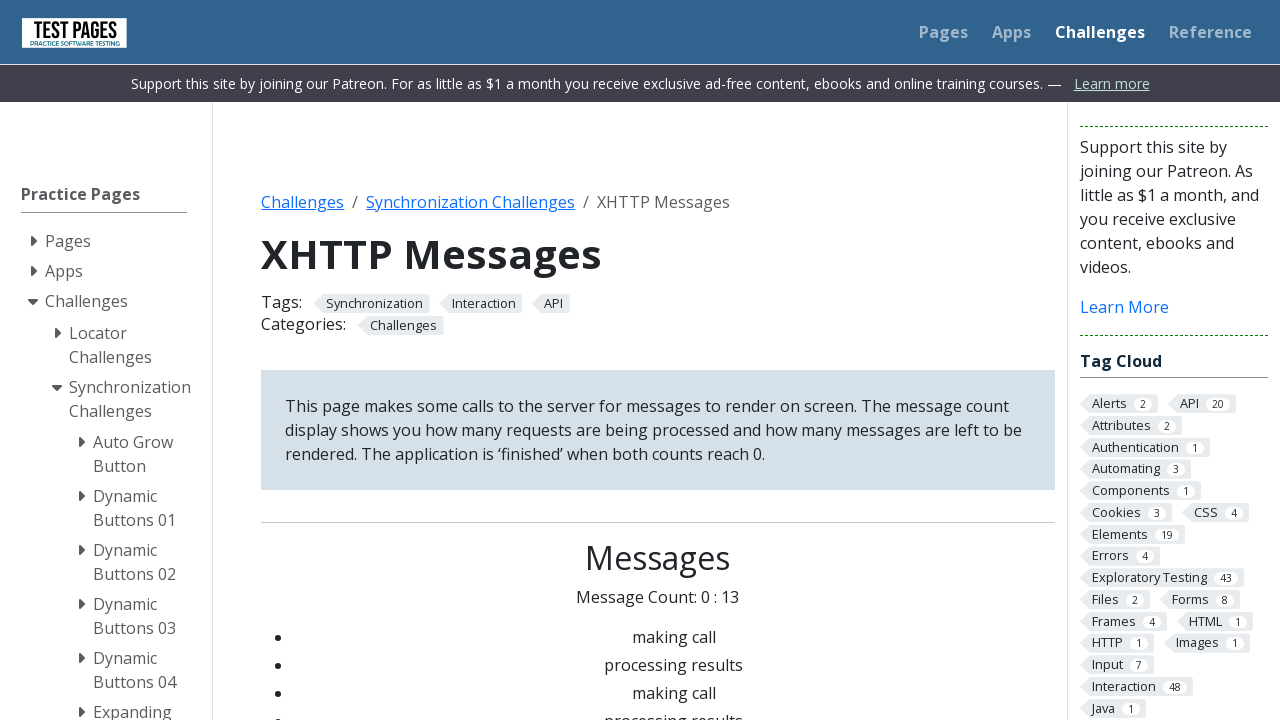

Waited for XHTTP messages to complete - Message Count: 0 : 0
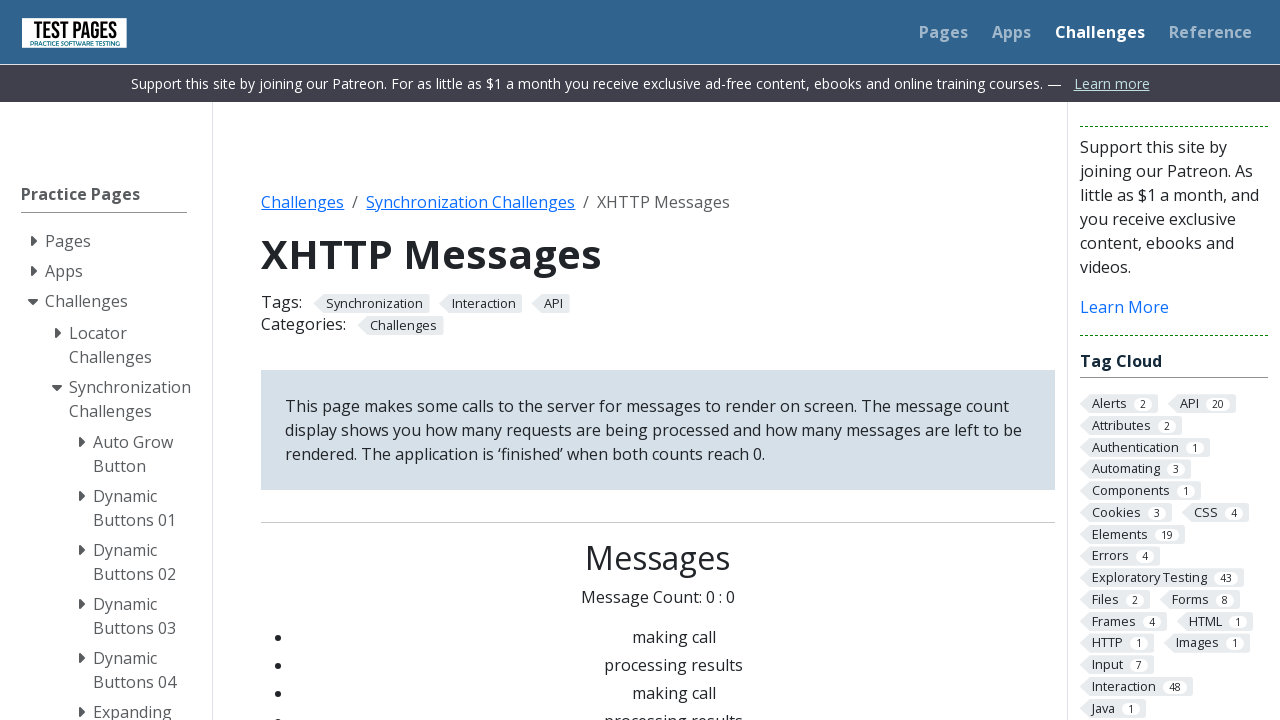

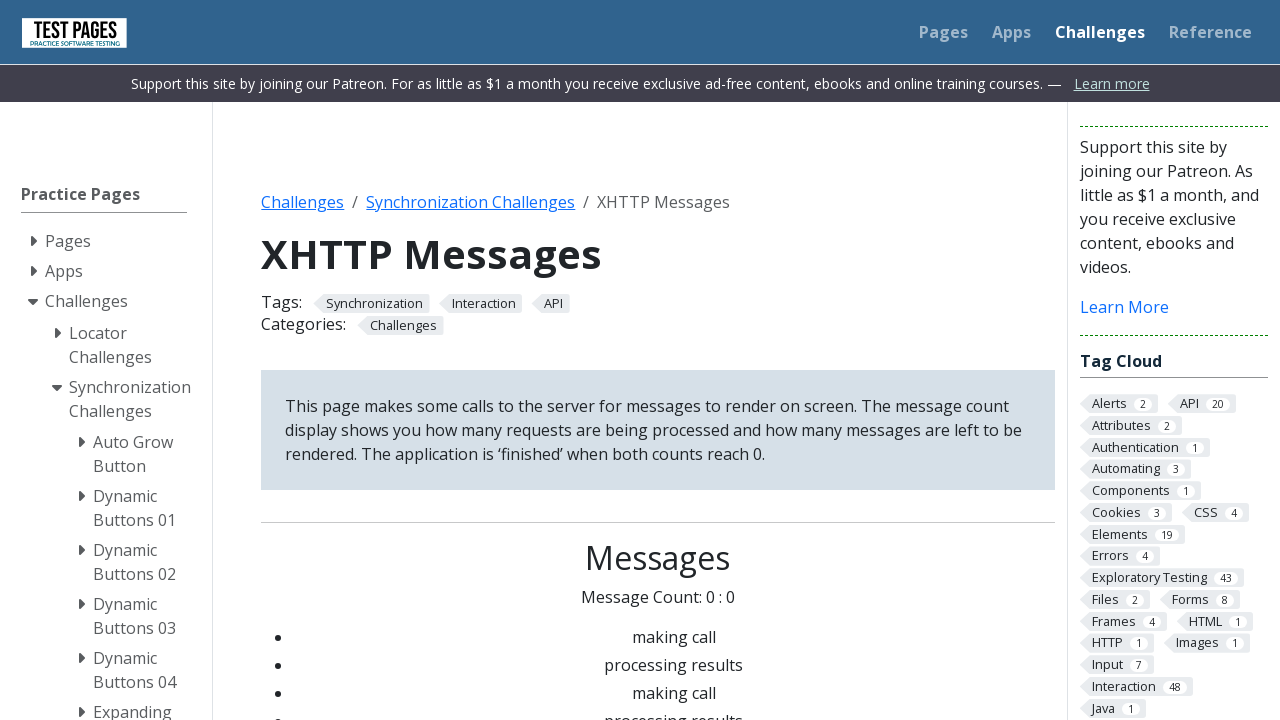